Tests navigation to registration page by clicking the registration link and verifying the URL changes correctly

Starting URL: https://qa.koel.app/

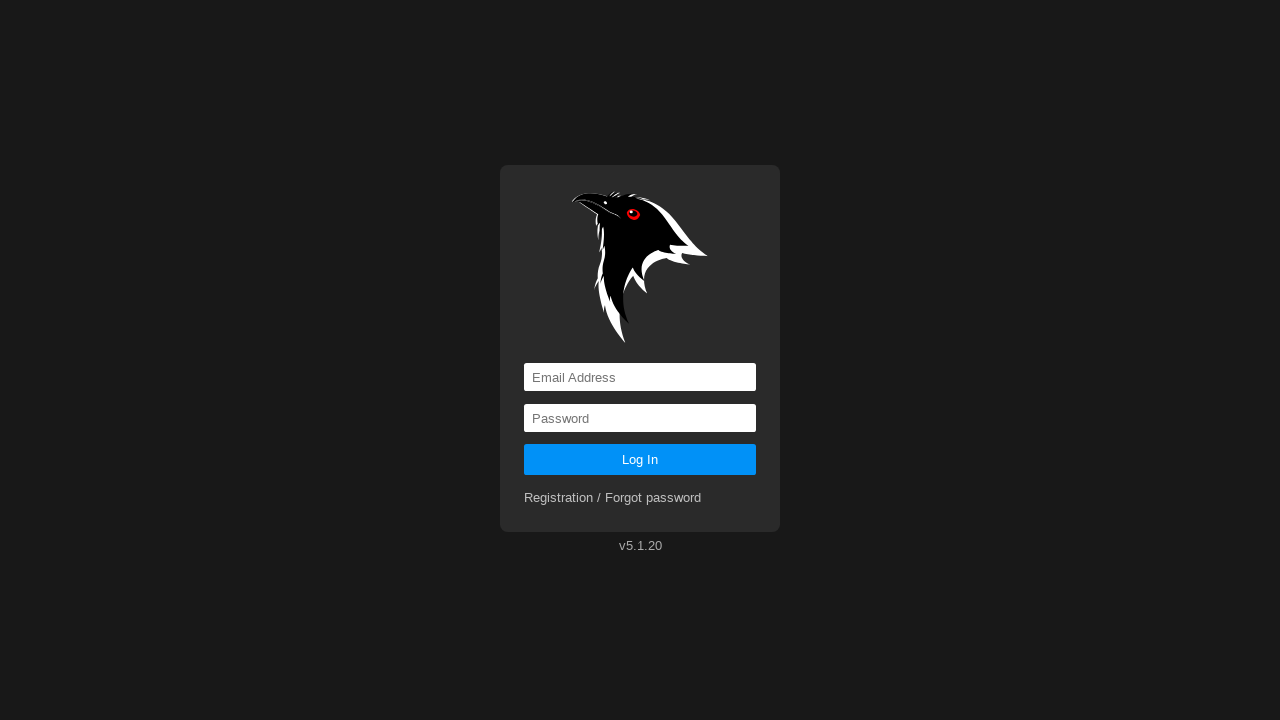

Clicked on the registration link at (613, 498) on a[href='registration']
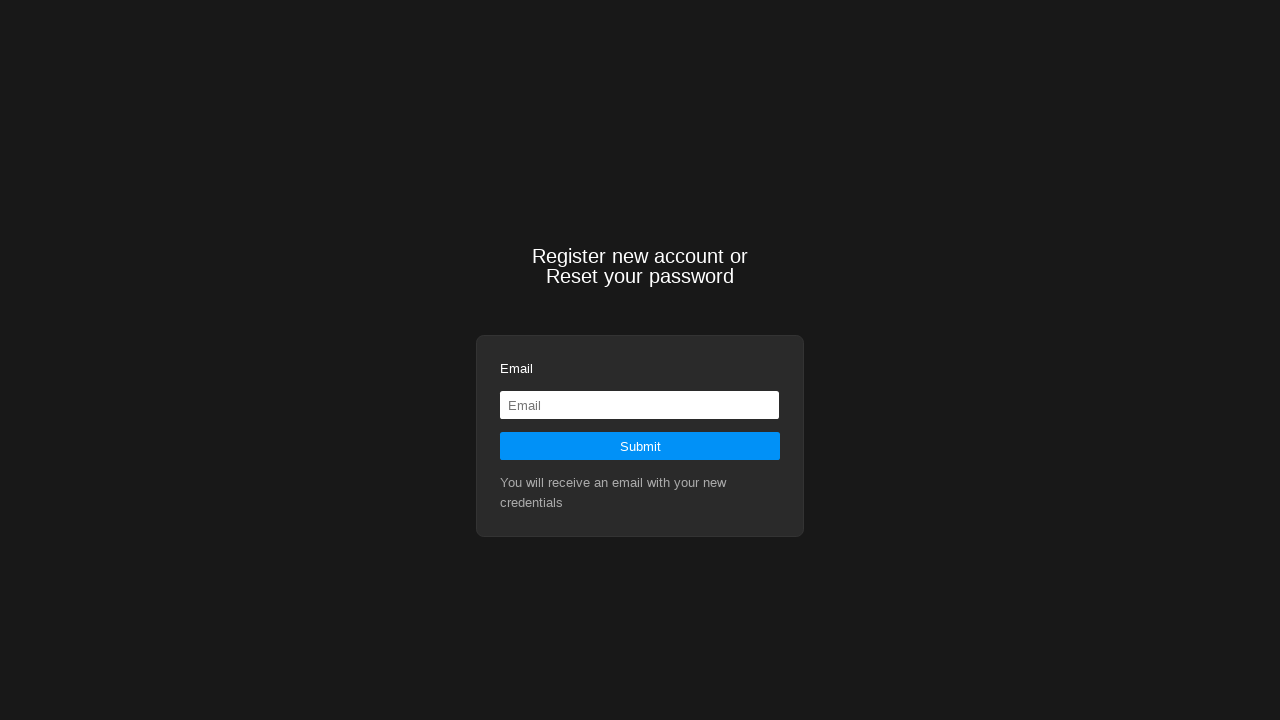

Waited for navigation to registration page and verified URL changed to https://qa.koel.app/registration
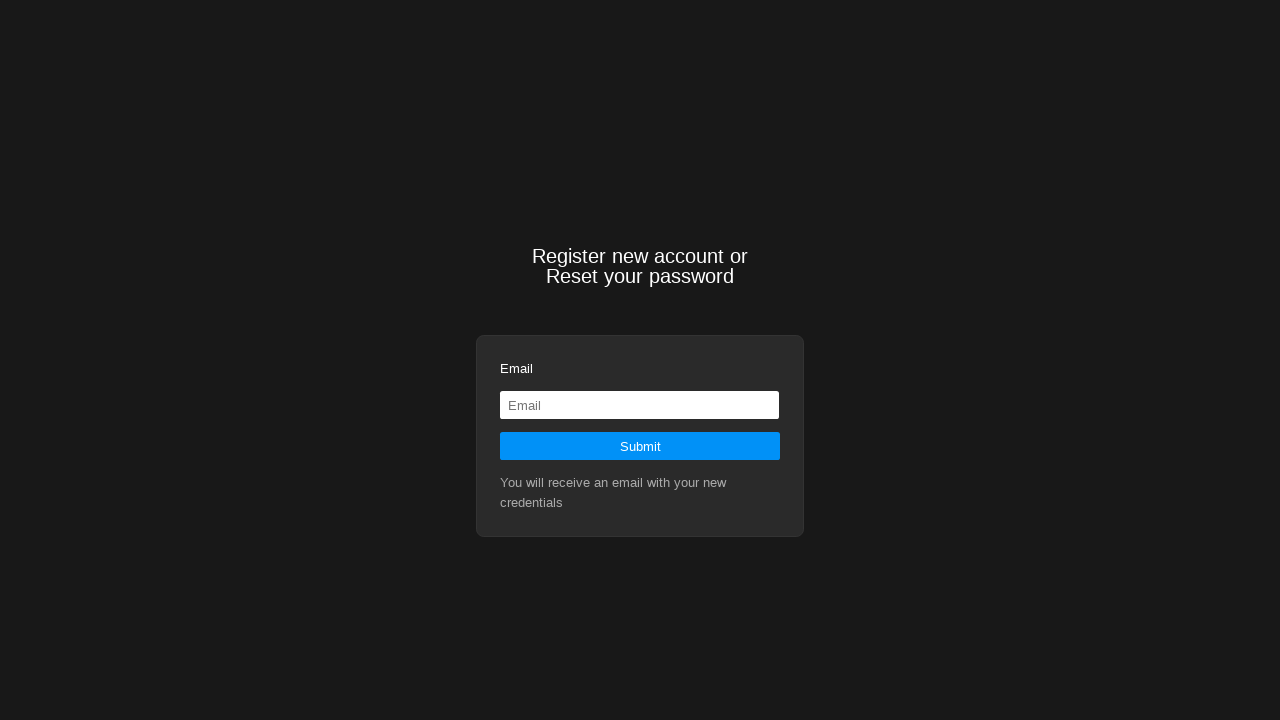

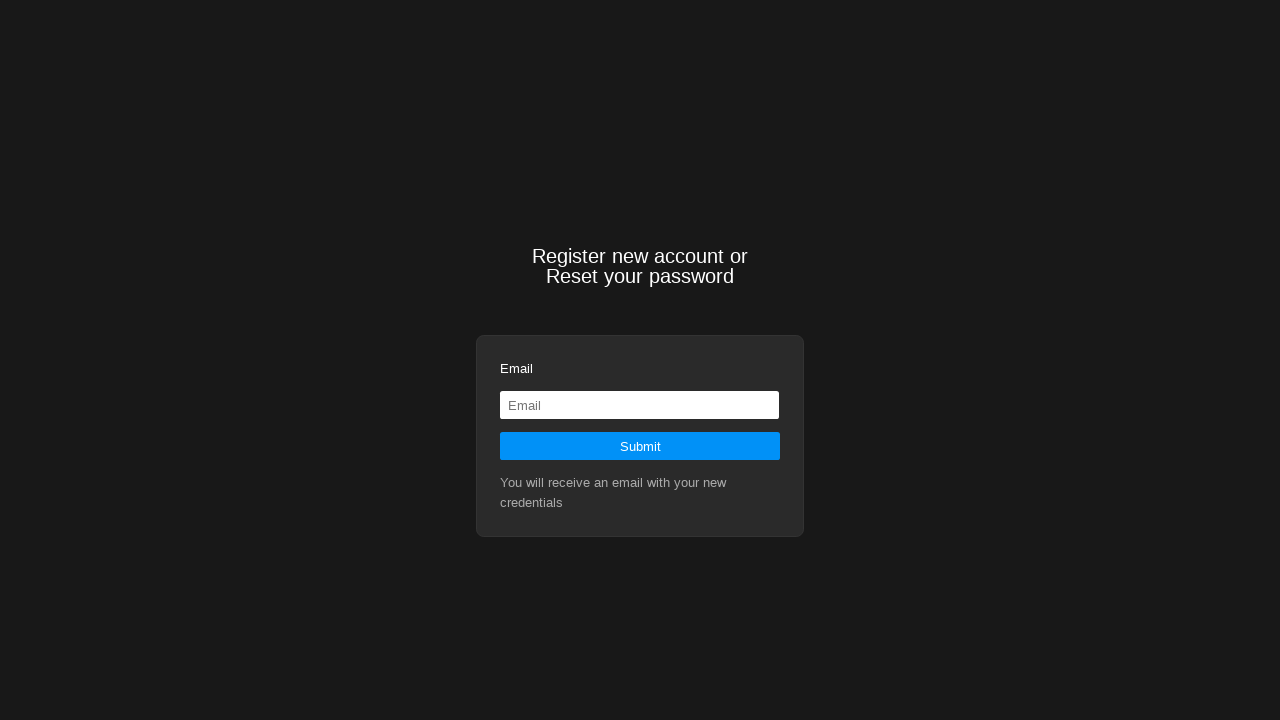